Tests drag and drop functionality by dragging an element from source to destination within an iframe

Starting URL: https://jqueryui.com/droppable/

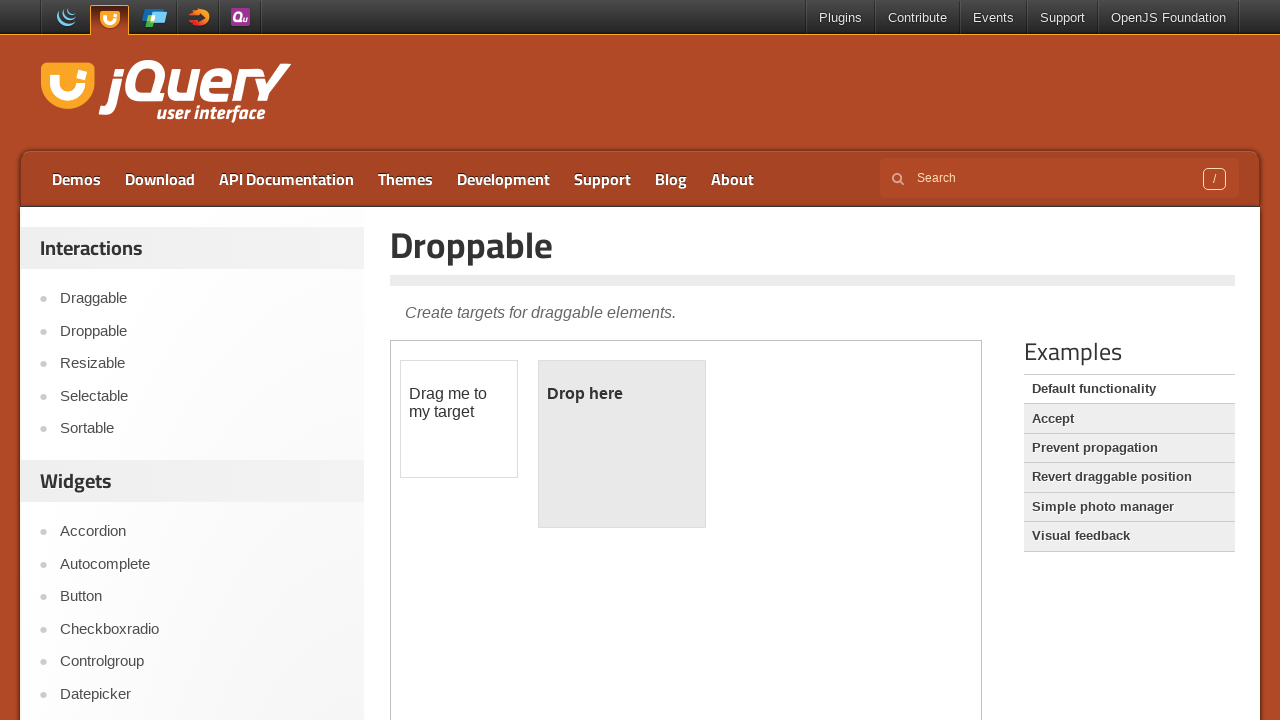

Located the iframe containing the drag and drop demo
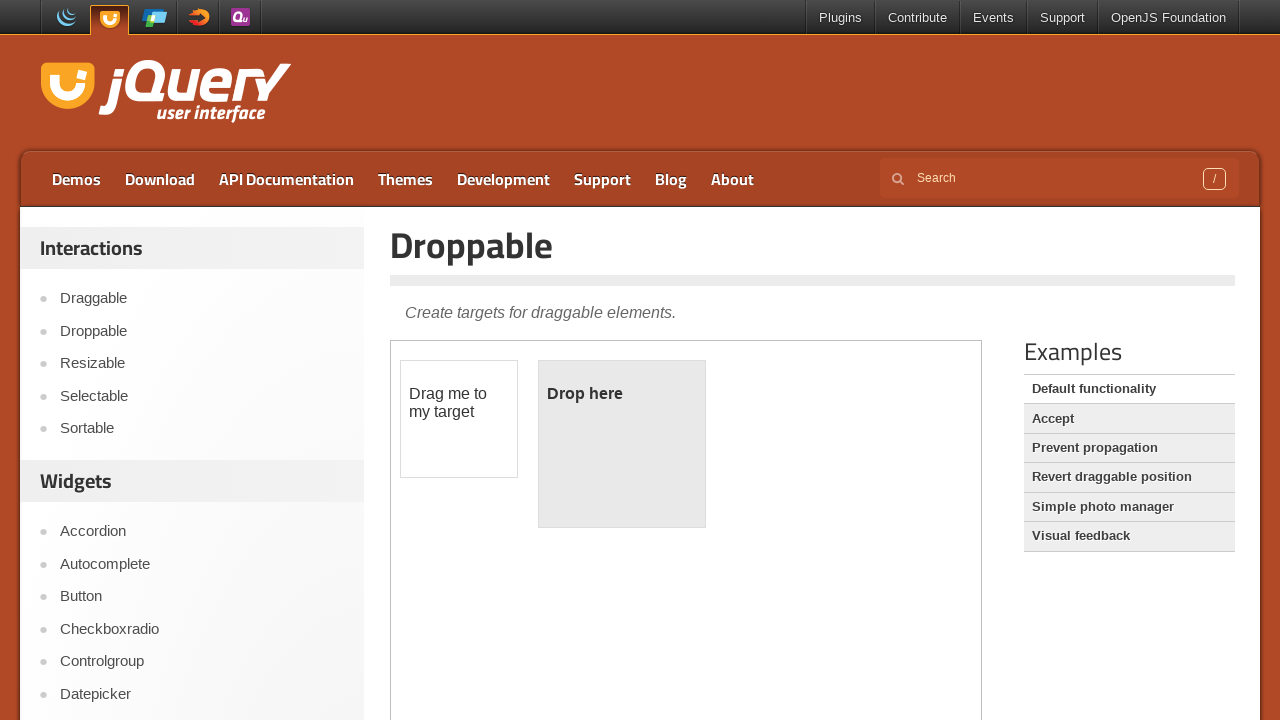

Located the draggable element with id 'draggable'
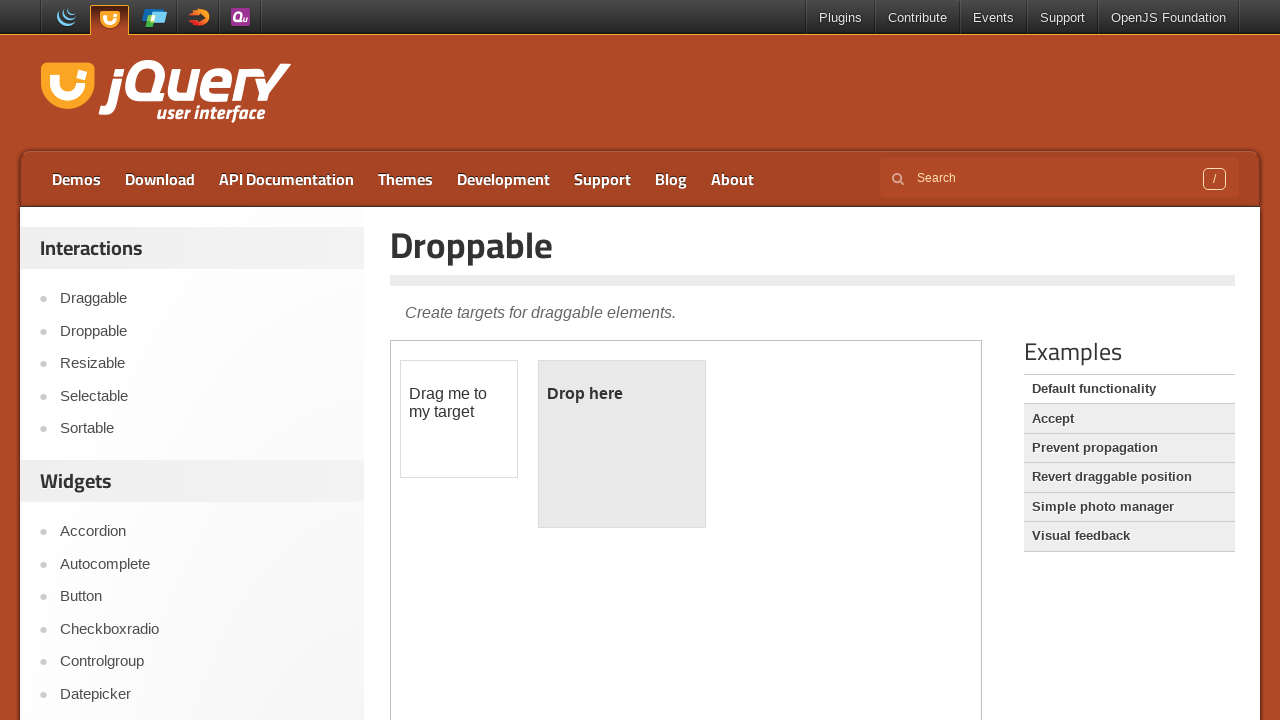

Located the droppable element with id 'droppable'
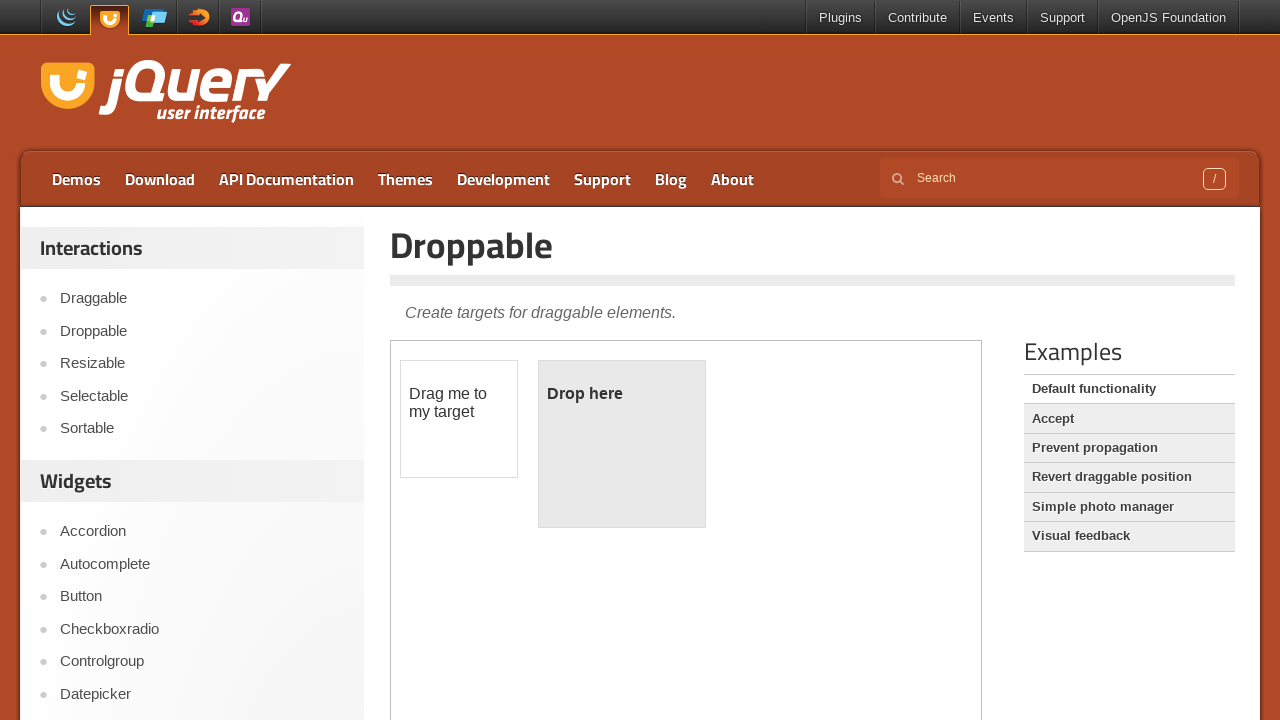

Dragged element from source to destination successfully at (622, 444)
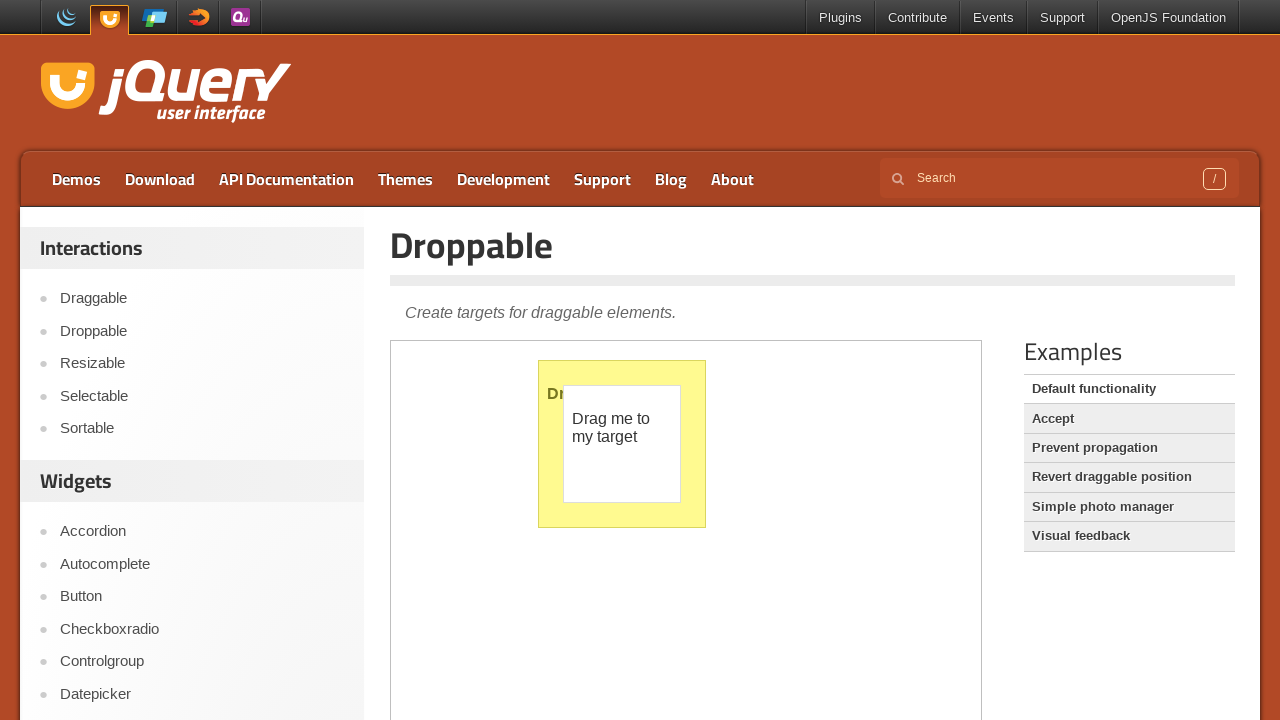

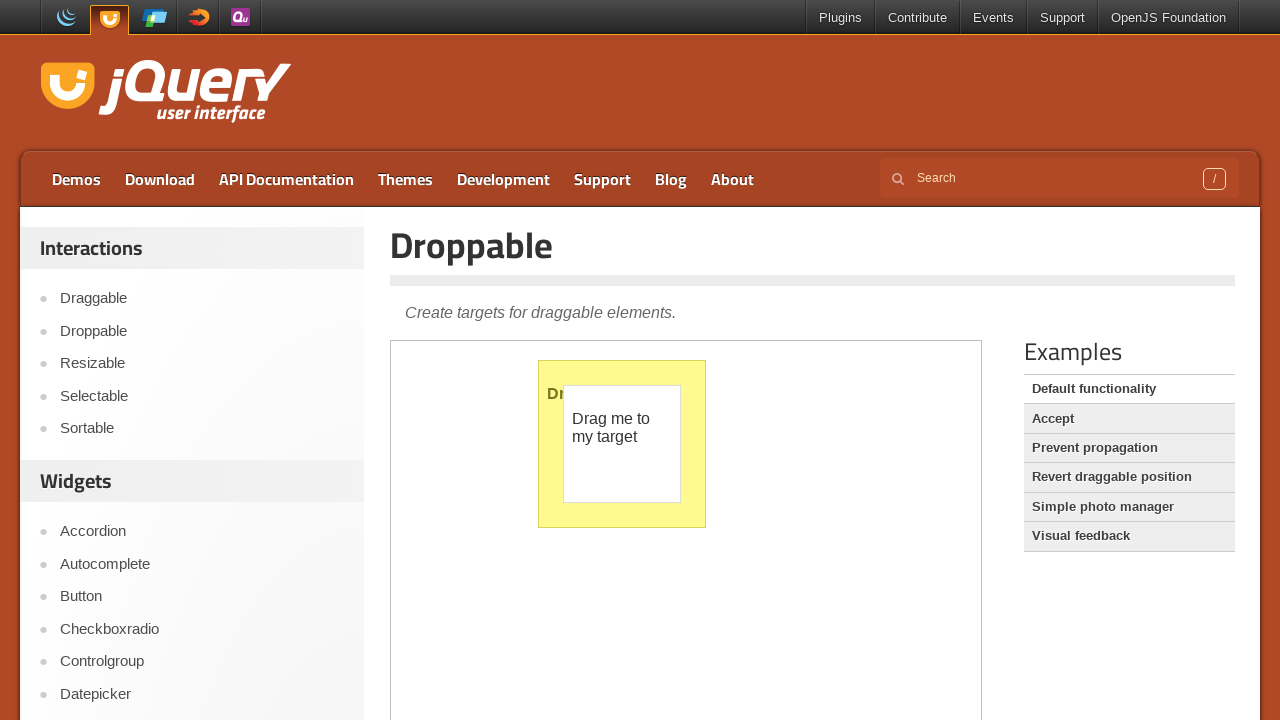